Tests link navigation by finding footer links in a specific column, opening each link in a new tab using keyboard shortcuts, and switching between the opened tabs to verify pages load correctly.

Starting URL: https://rahulshettyacademy.com/AutomationPractice/

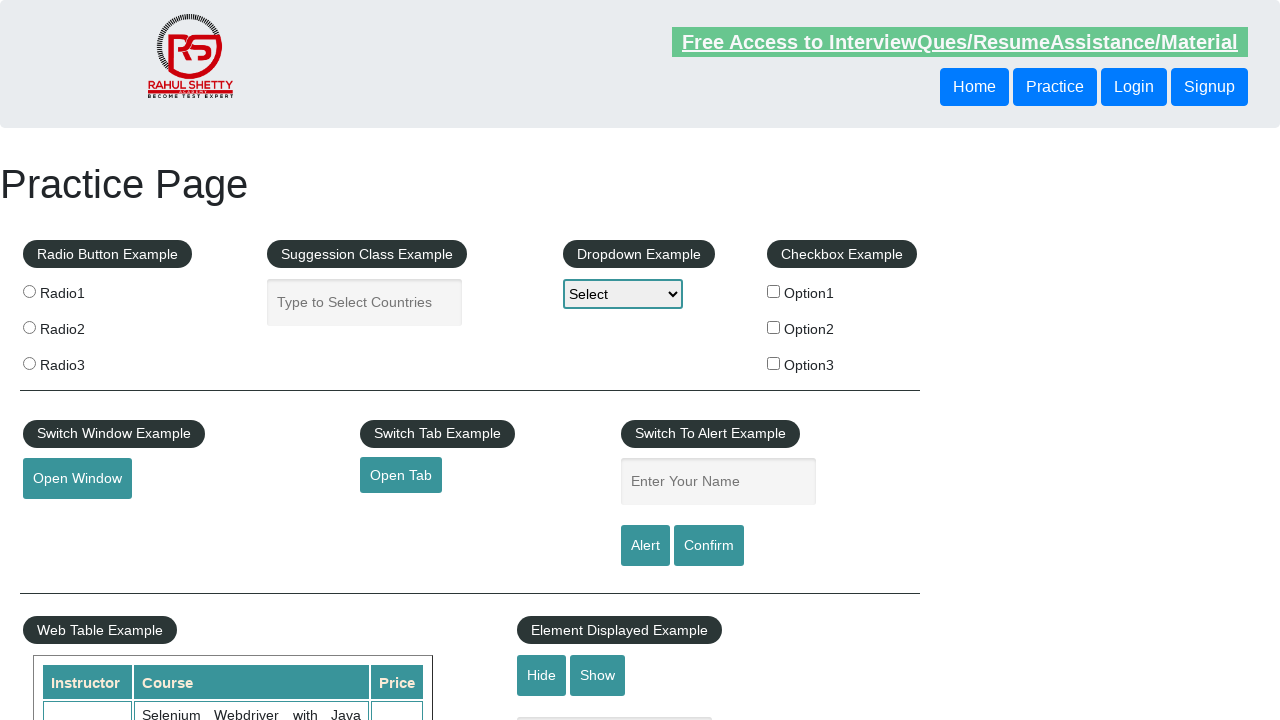

Waited for footer element #gf-BIG to load
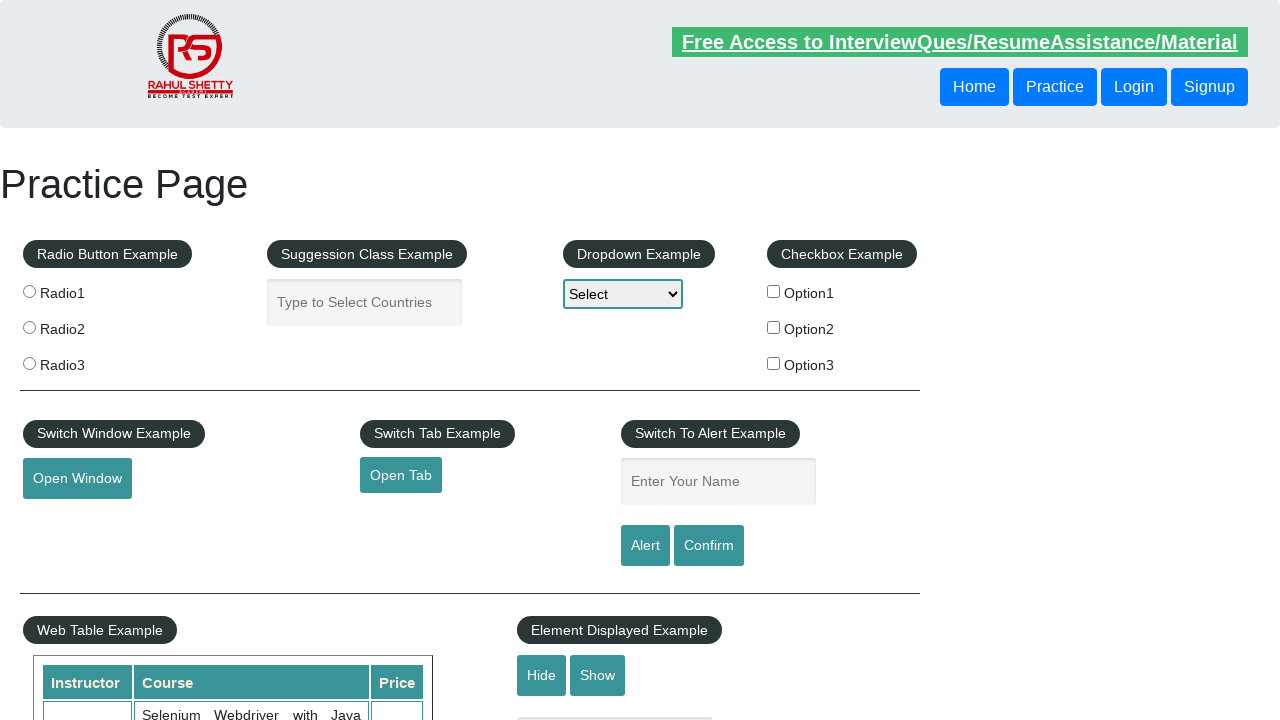

Located footer element #gf-BIG
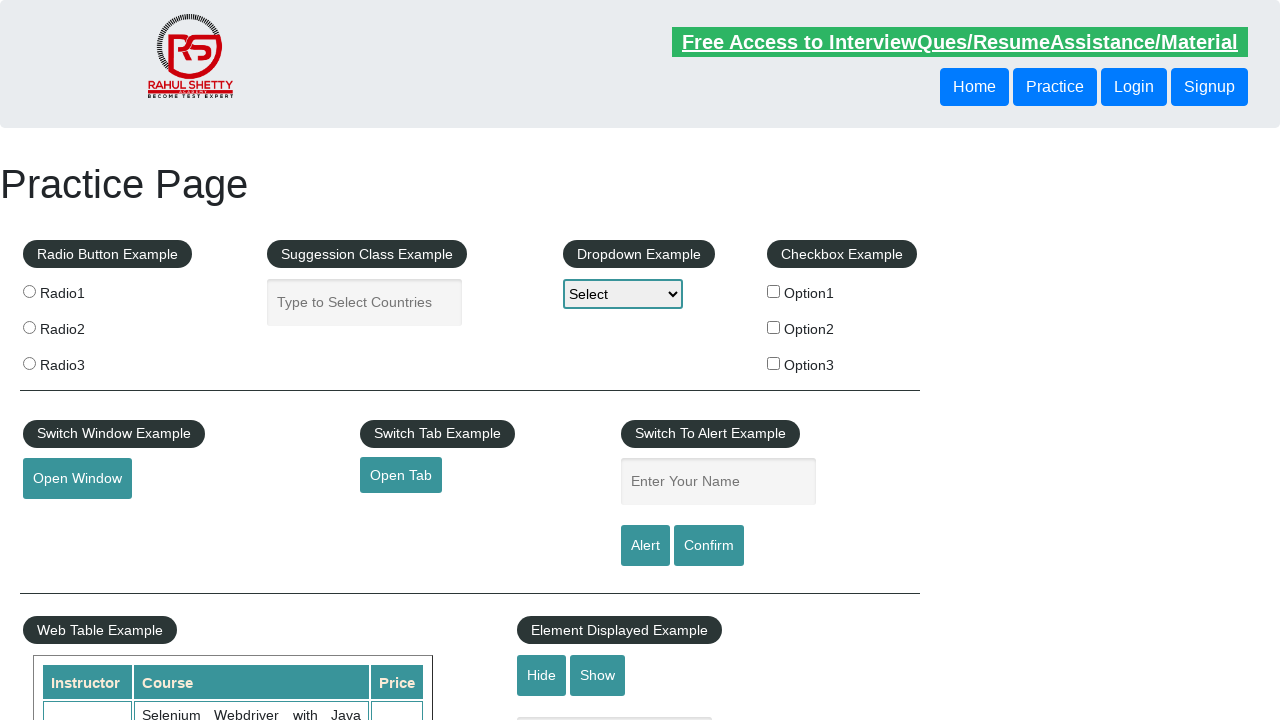

Located first column in footer using xpath
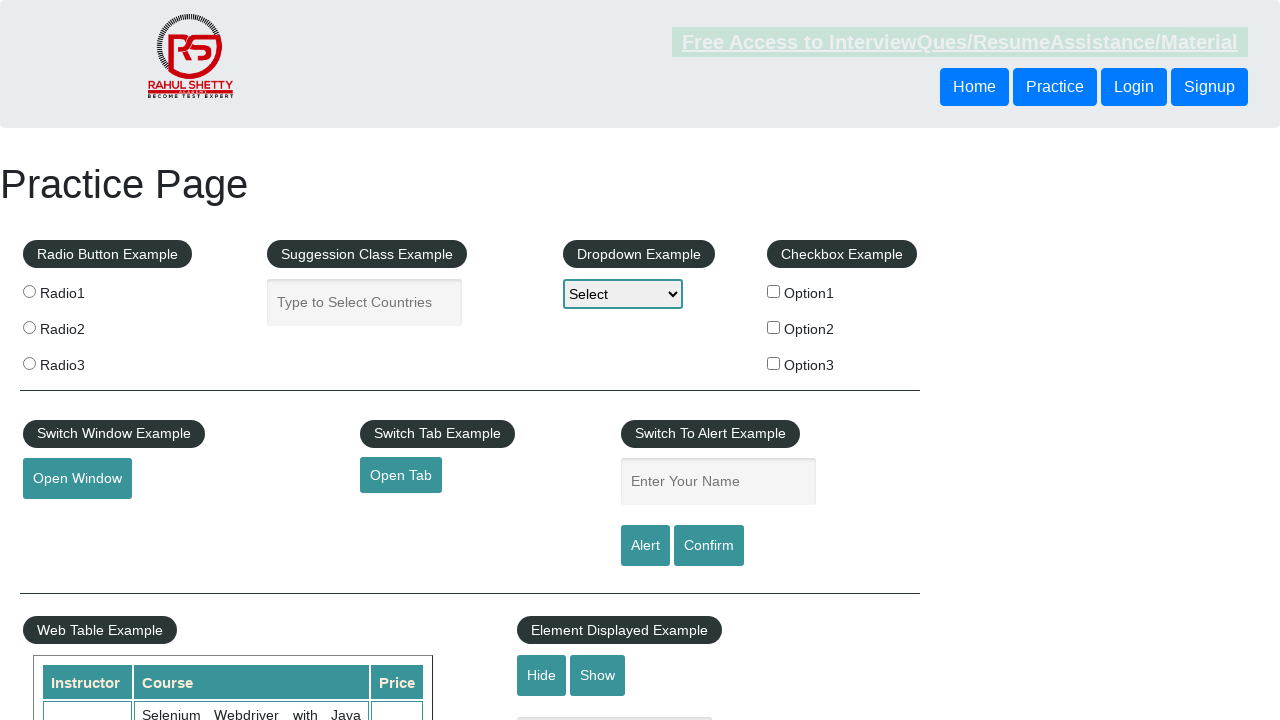

Found 5 links in footer column
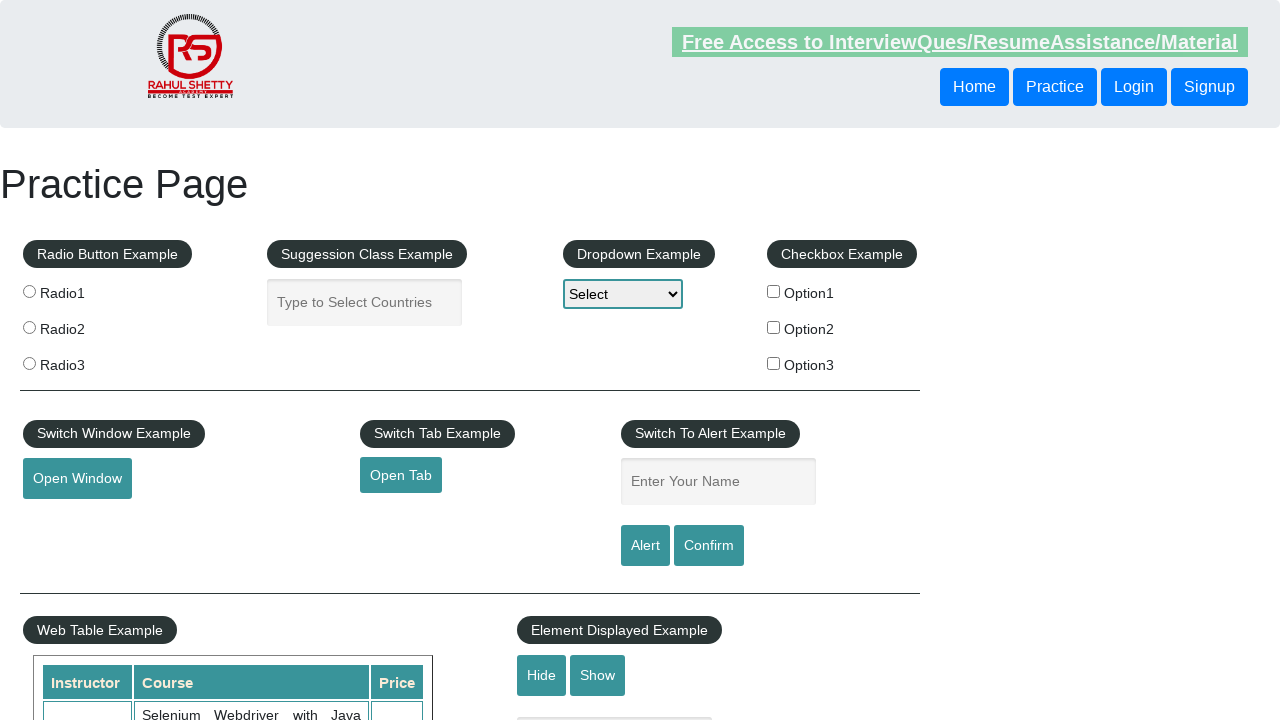

Clicked link 1 with Ctrl modifier to open in new tab at (68, 520) on #gf-BIG >> xpath=//tbody/tr/td[1]/ul >> a >> nth=1
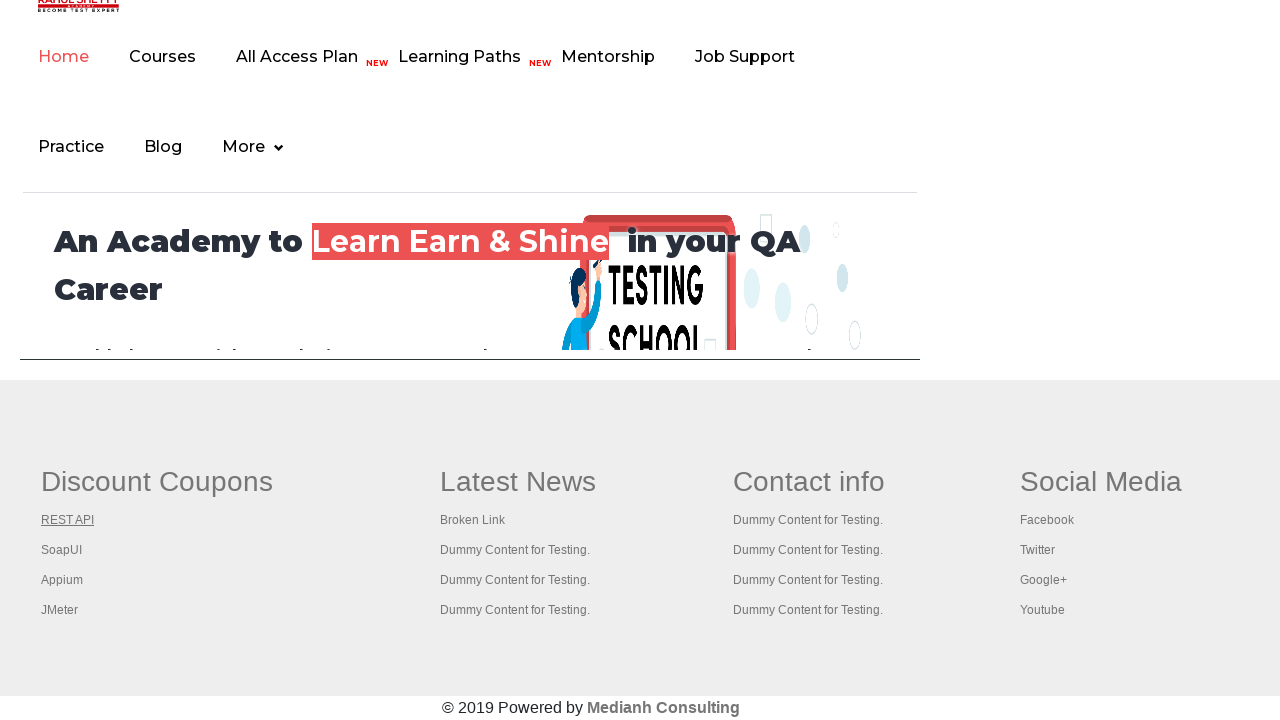

Waited 2 seconds for new tab to initialize
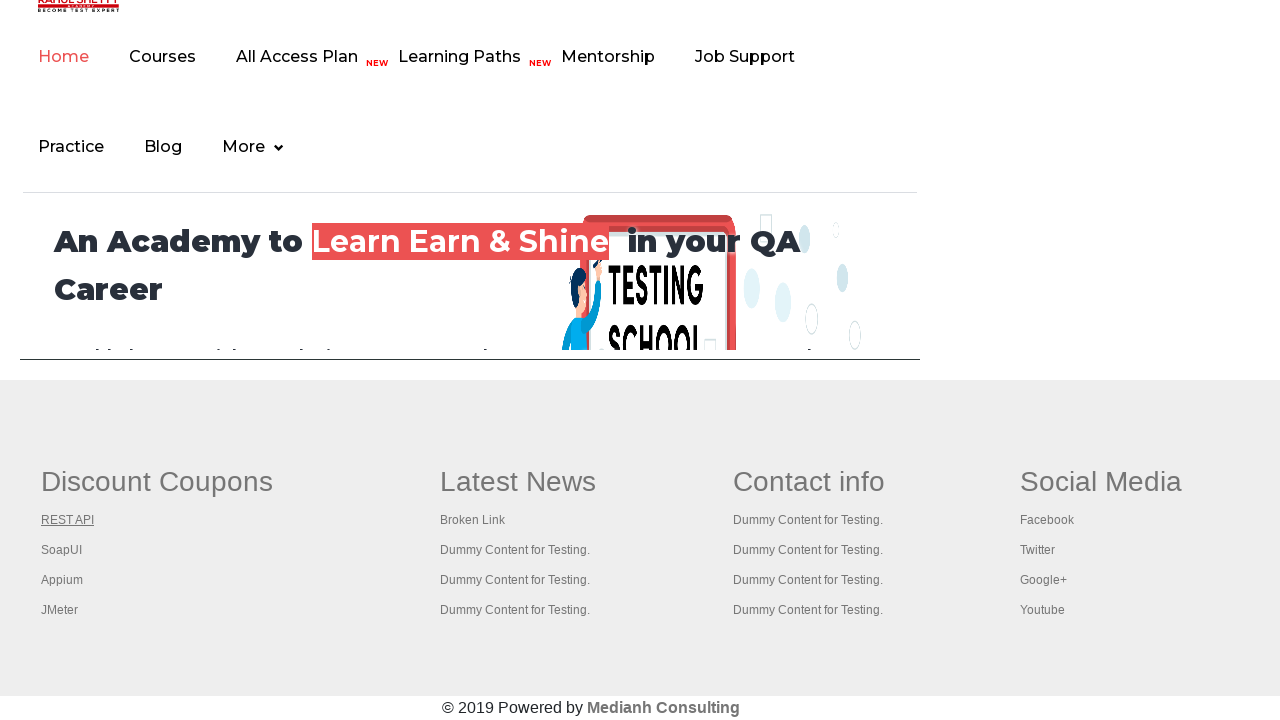

Clicked link 2 with Ctrl modifier to open in new tab at (62, 550) on #gf-BIG >> xpath=//tbody/tr/td[1]/ul >> a >> nth=2
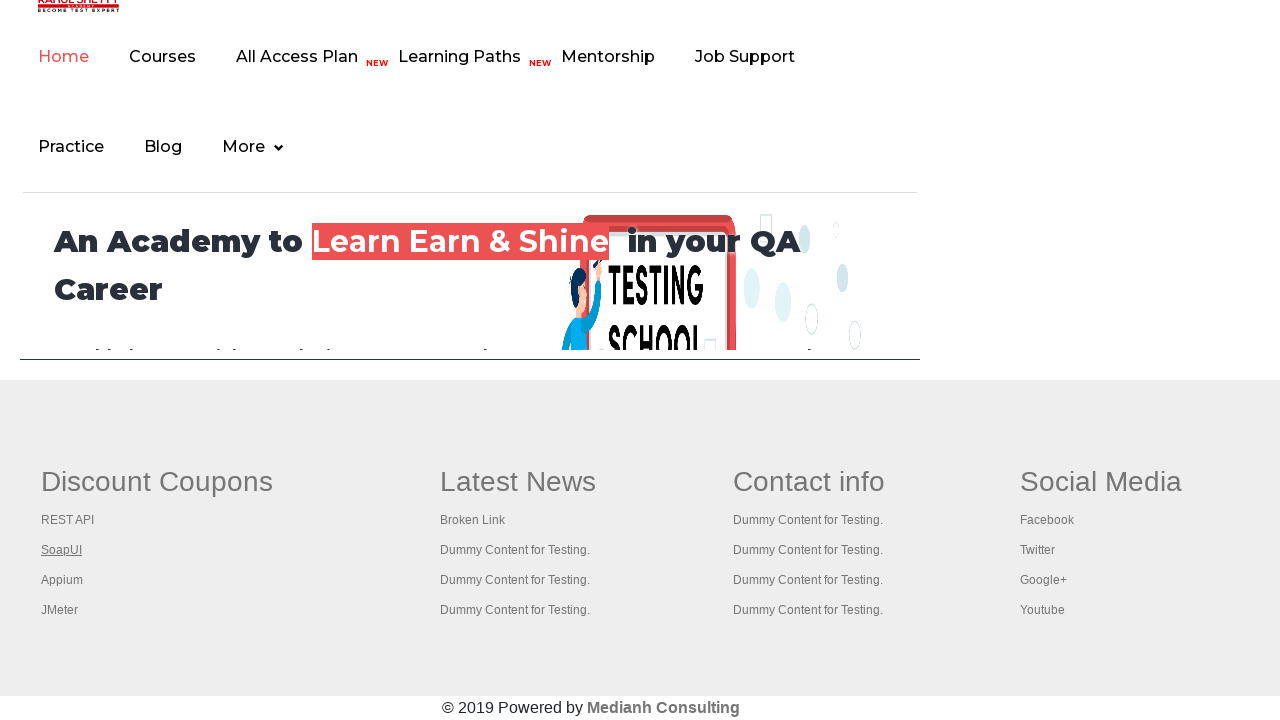

Waited 2 seconds for new tab to initialize
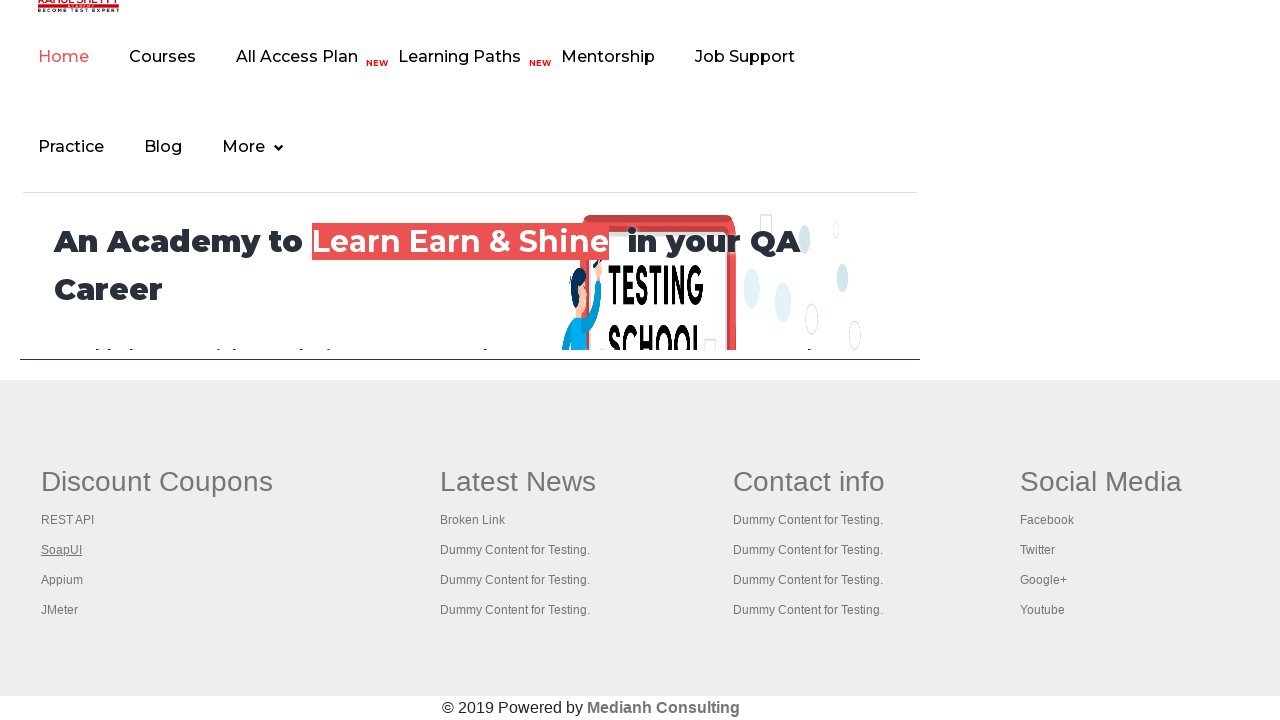

Clicked link 3 with Ctrl modifier to open in new tab at (62, 580) on #gf-BIG >> xpath=//tbody/tr/td[1]/ul >> a >> nth=3
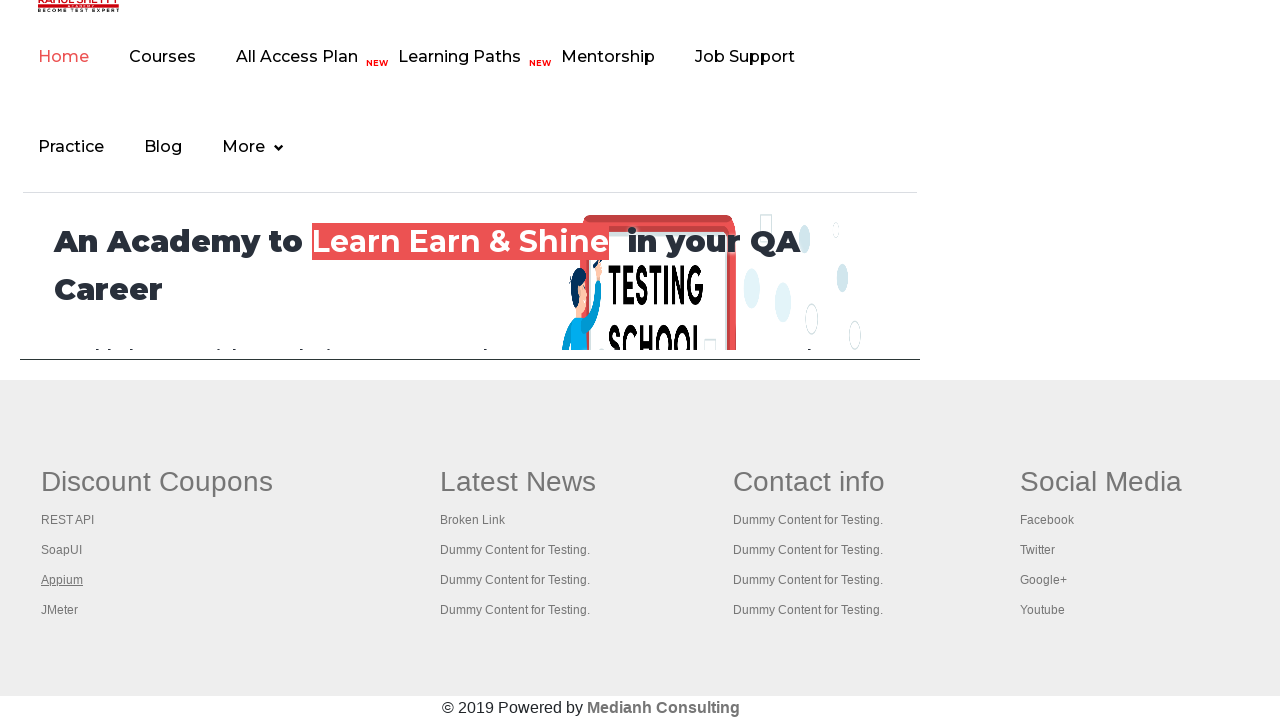

Waited 2 seconds for new tab to initialize
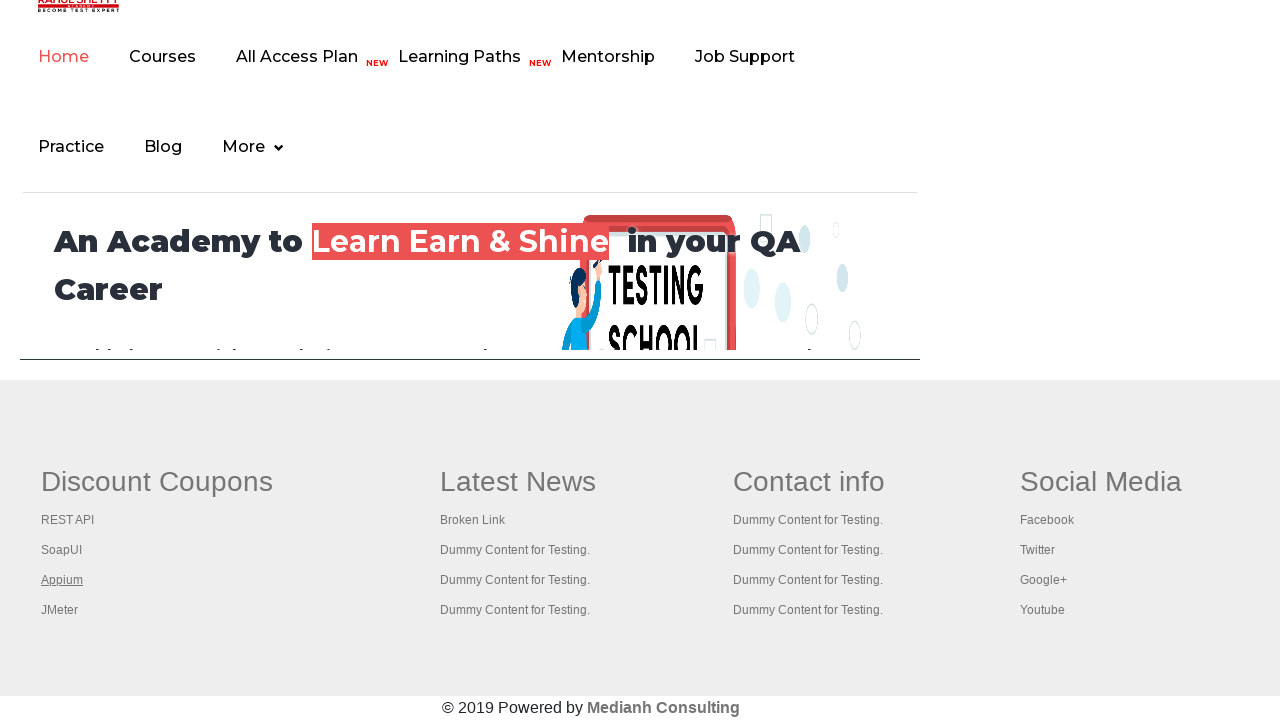

Clicked link 4 with Ctrl modifier to open in new tab at (60, 610) on #gf-BIG >> xpath=//tbody/tr/td[1]/ul >> a >> nth=4
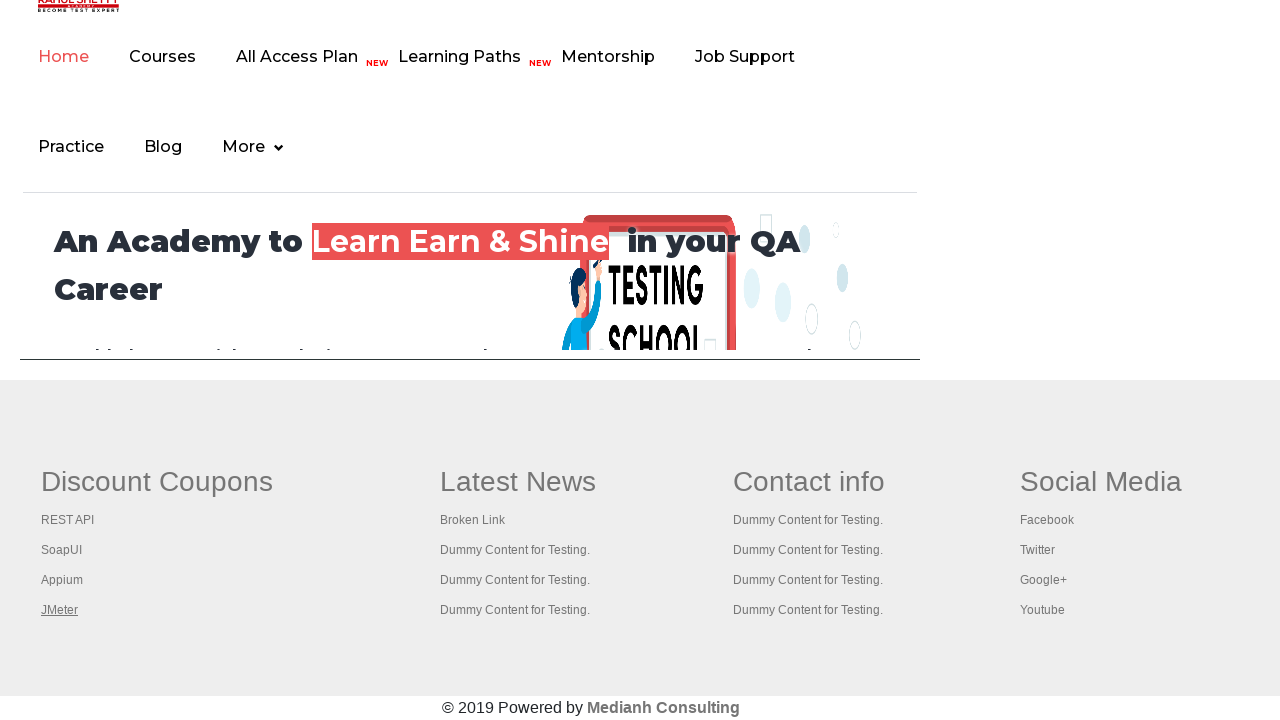

Waited 2 seconds for new tab to initialize
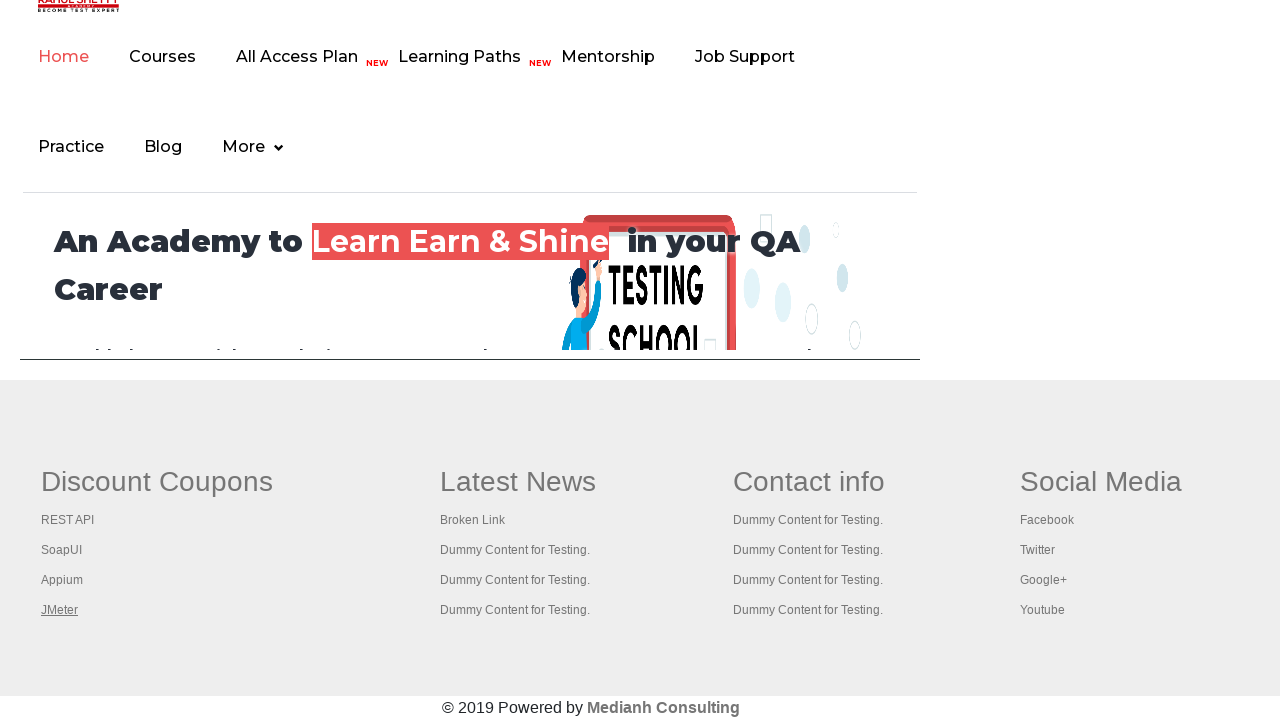

Retrieved all open pages/tabs - total count: 5
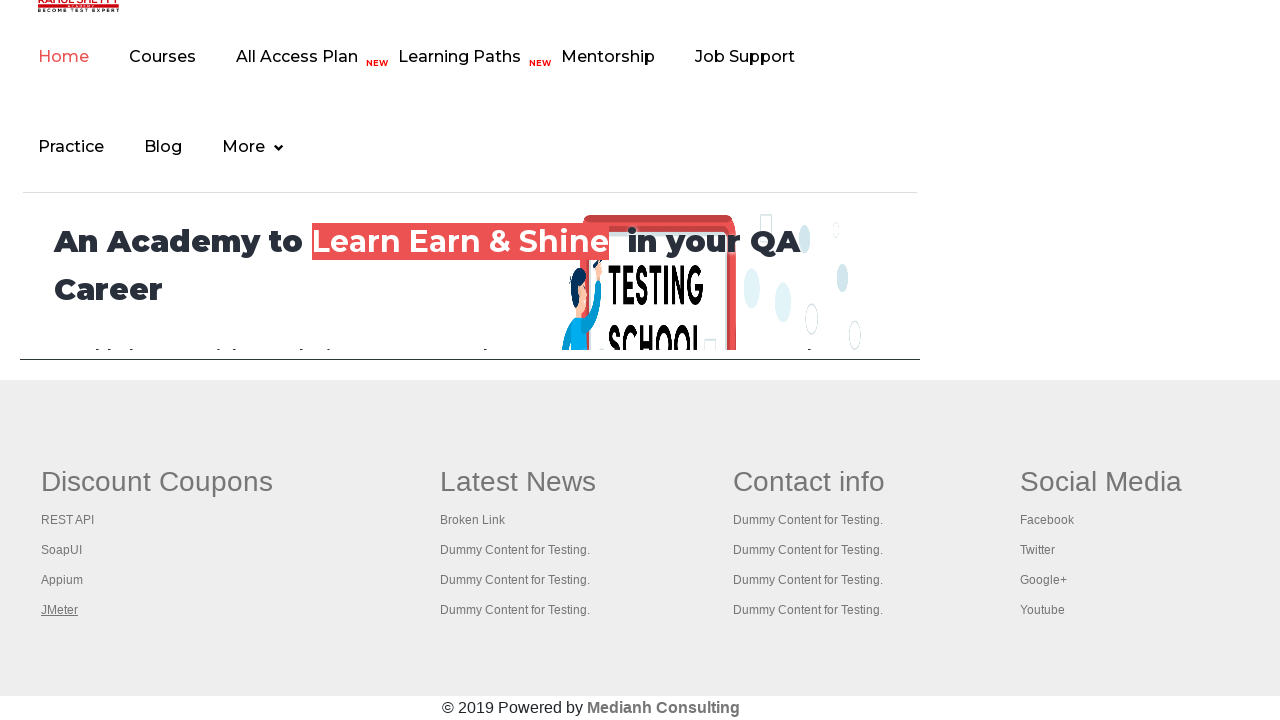

Brought tab to front
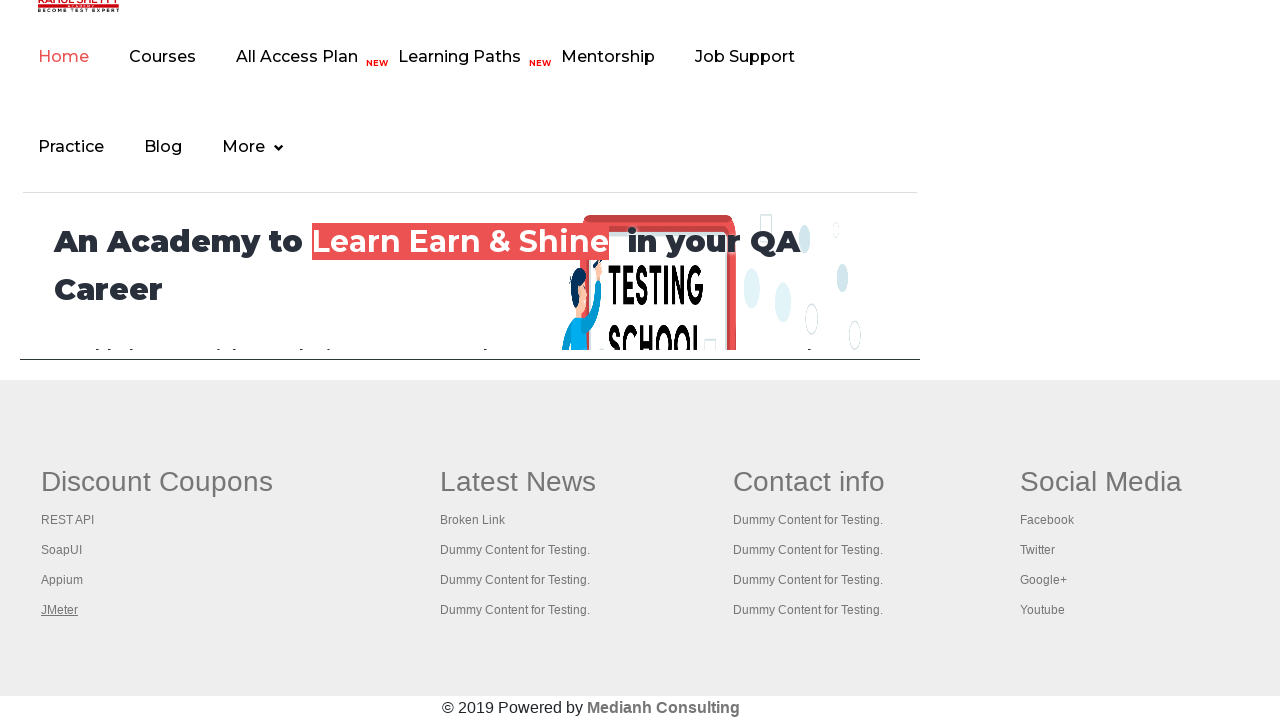

Waited for page to reach domcontentloaded state
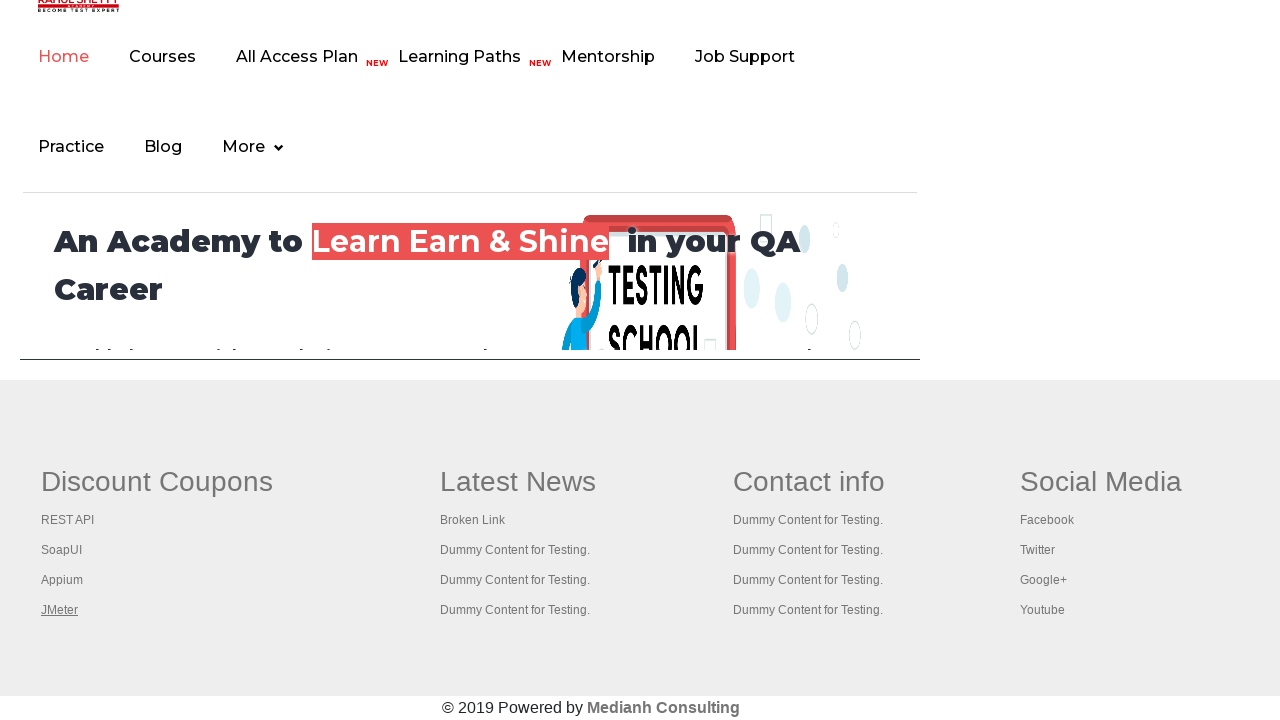

Brought tab to front
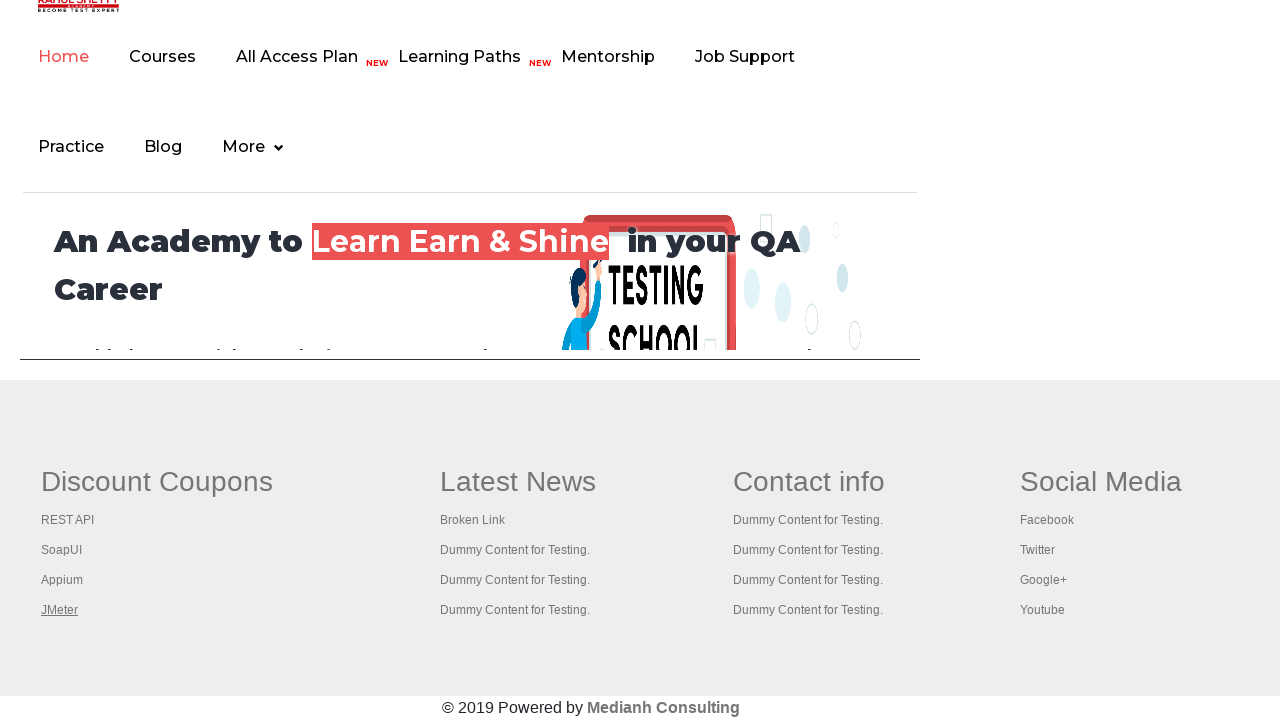

Waited for page to reach domcontentloaded state
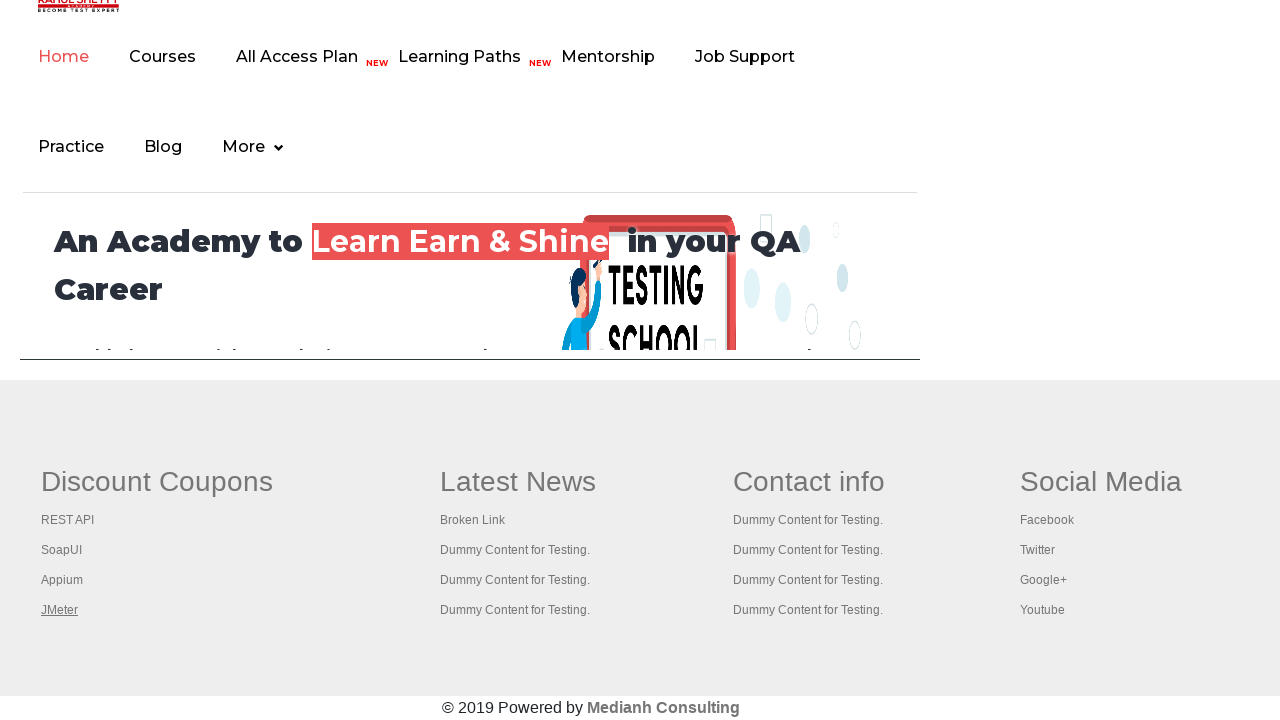

Brought tab to front
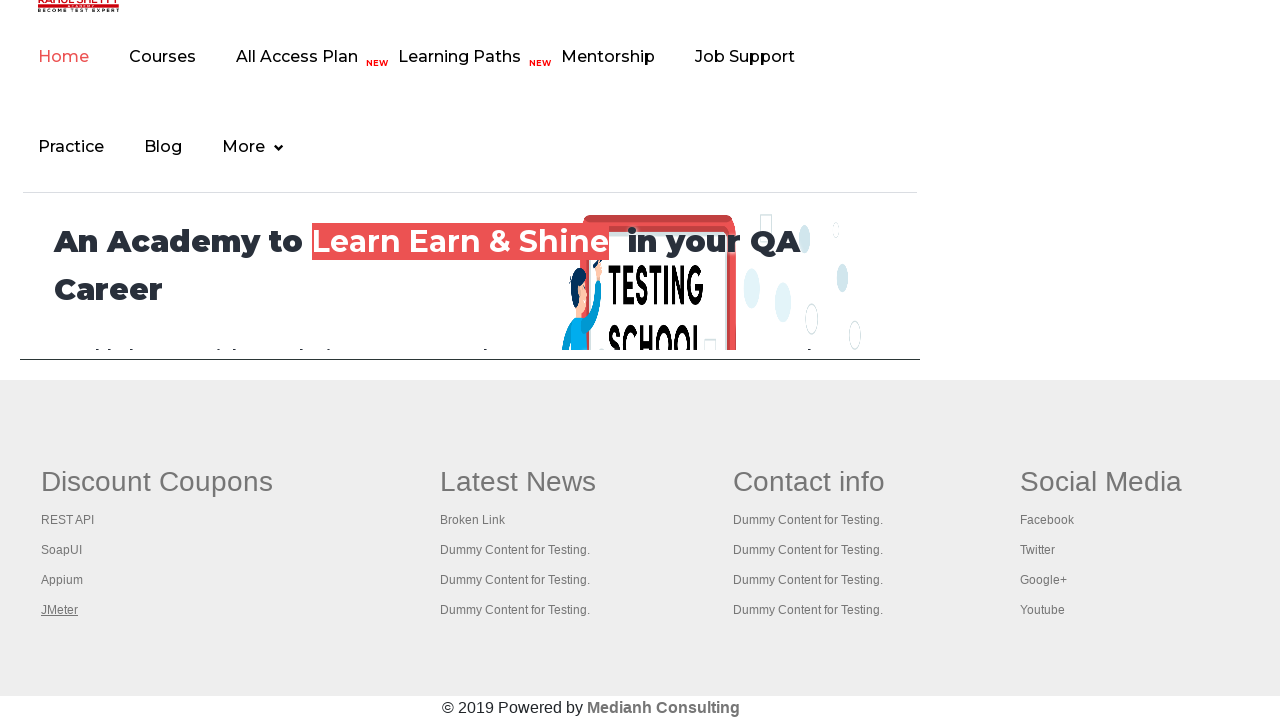

Waited for page to reach domcontentloaded state
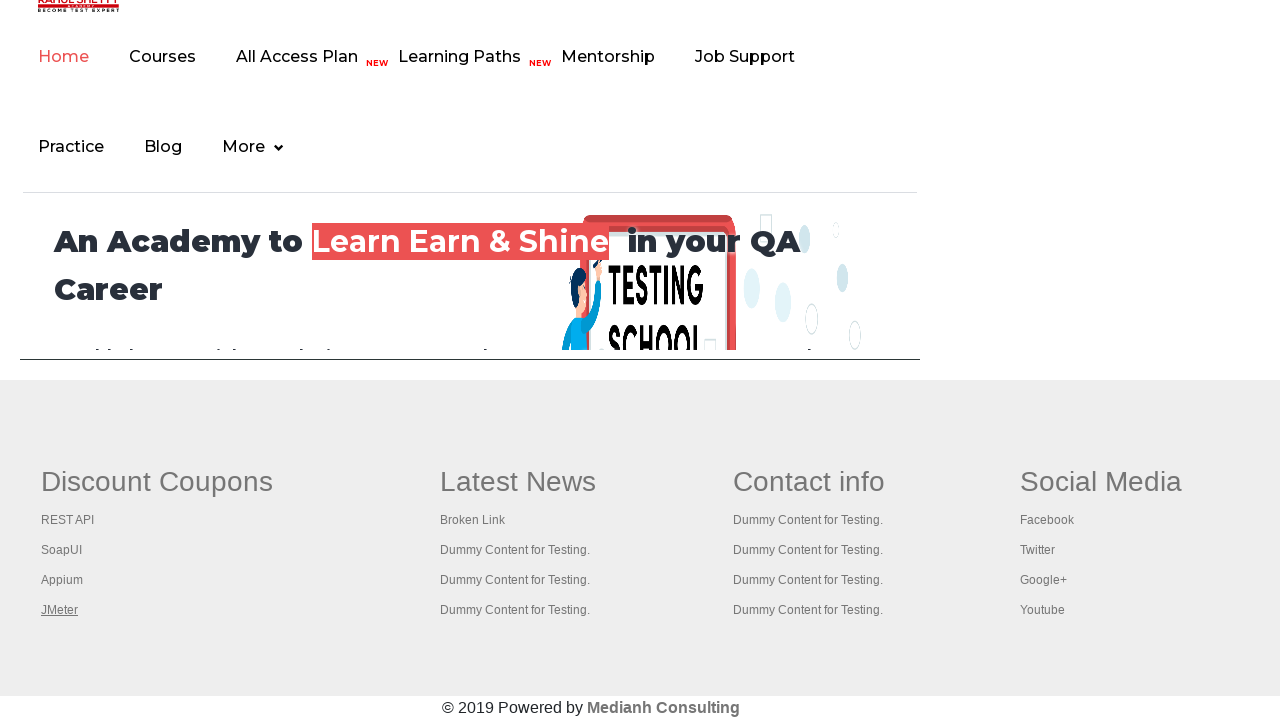

Brought tab to front
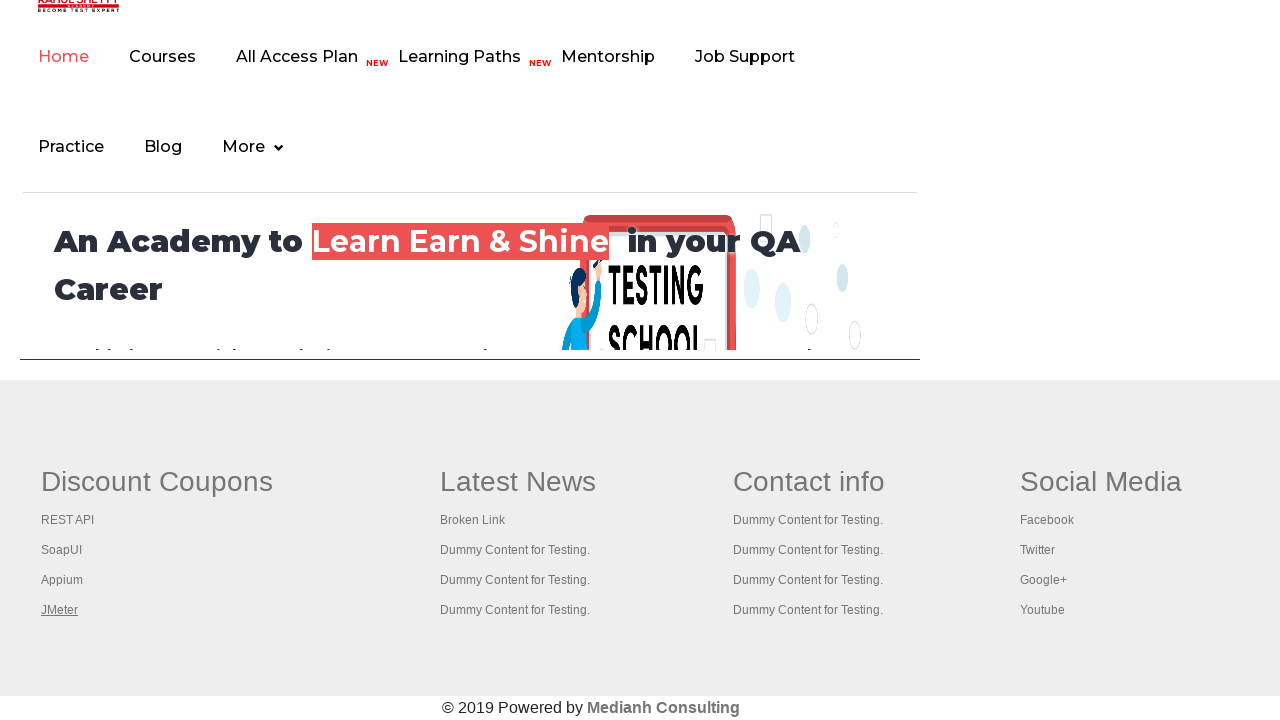

Waited for page to reach domcontentloaded state
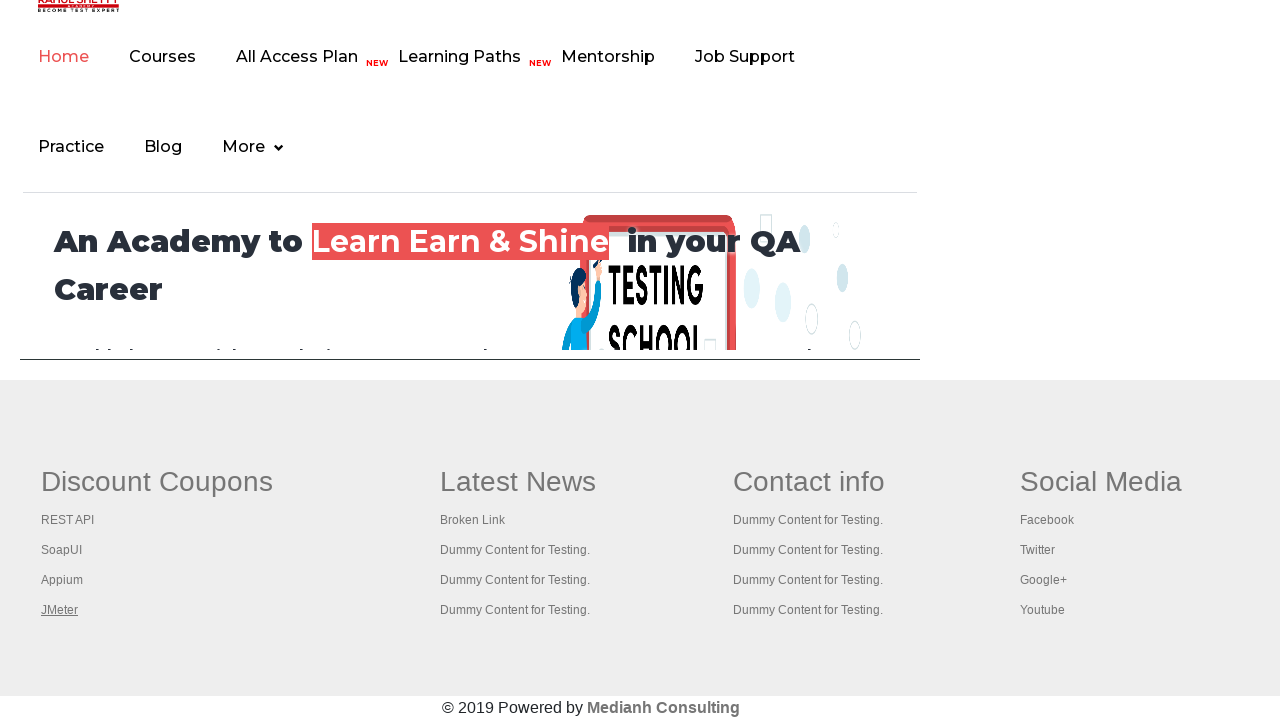

Brought tab to front
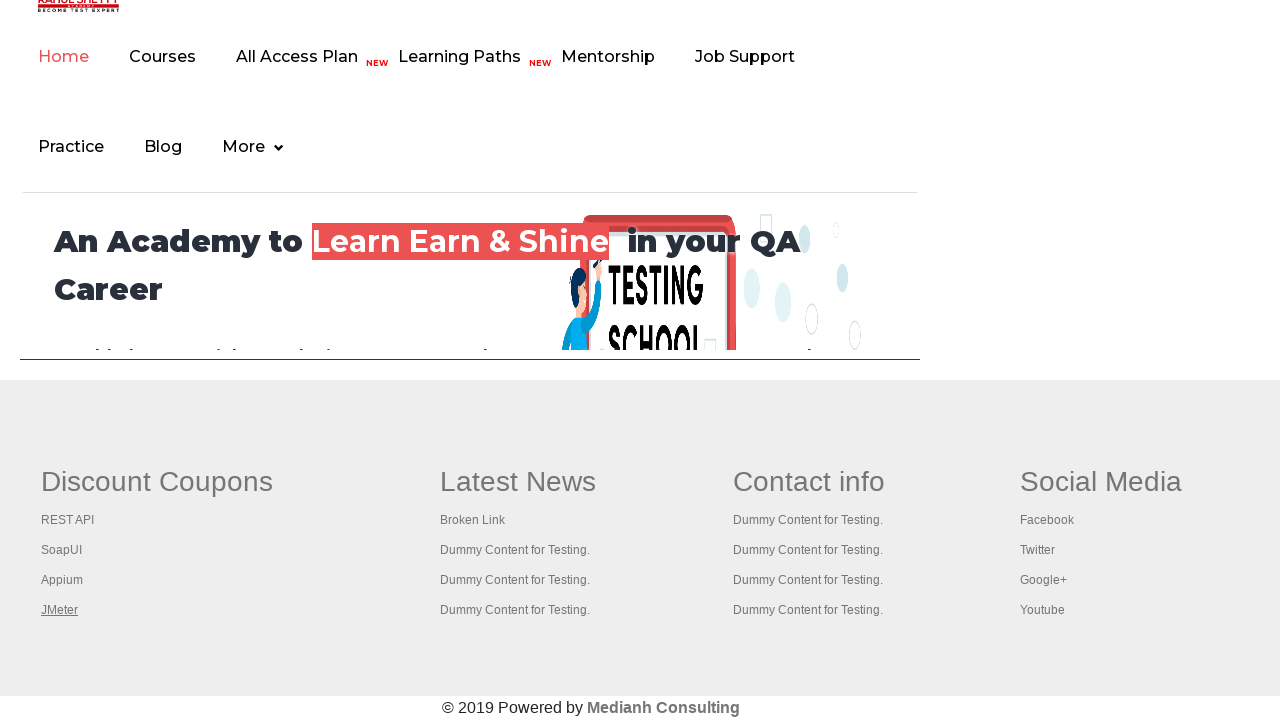

Waited for page to reach domcontentloaded state
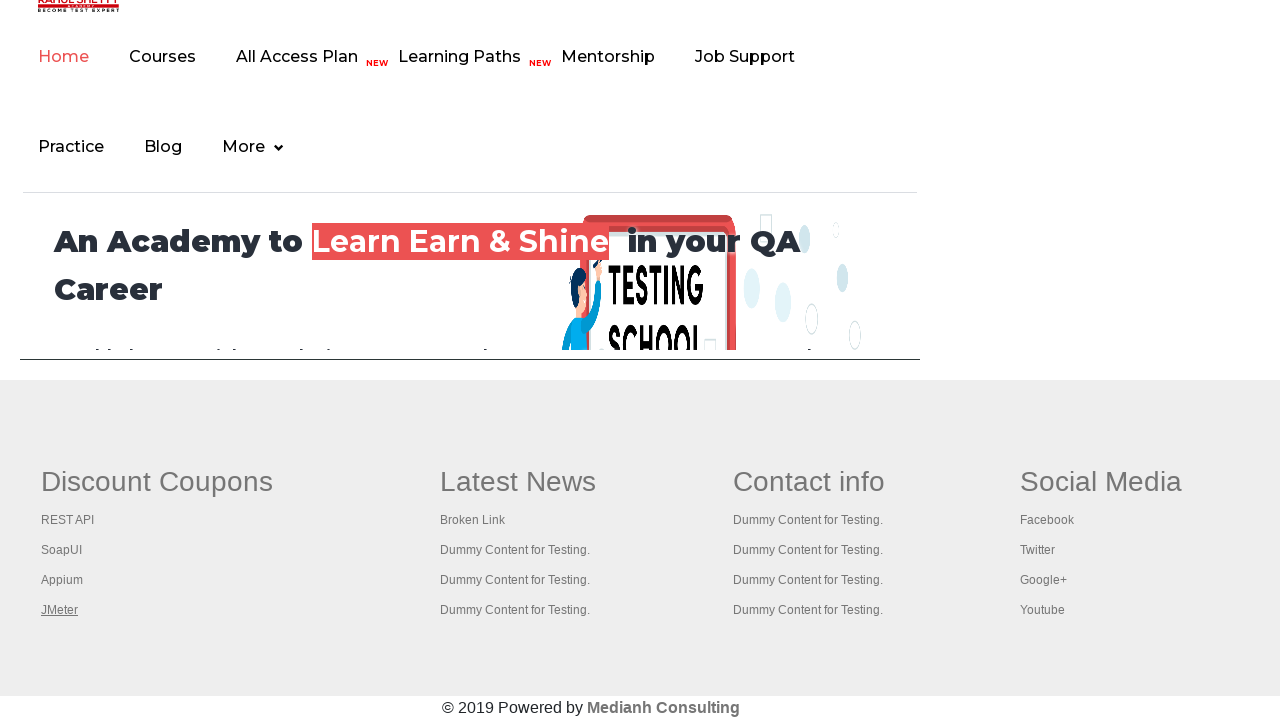

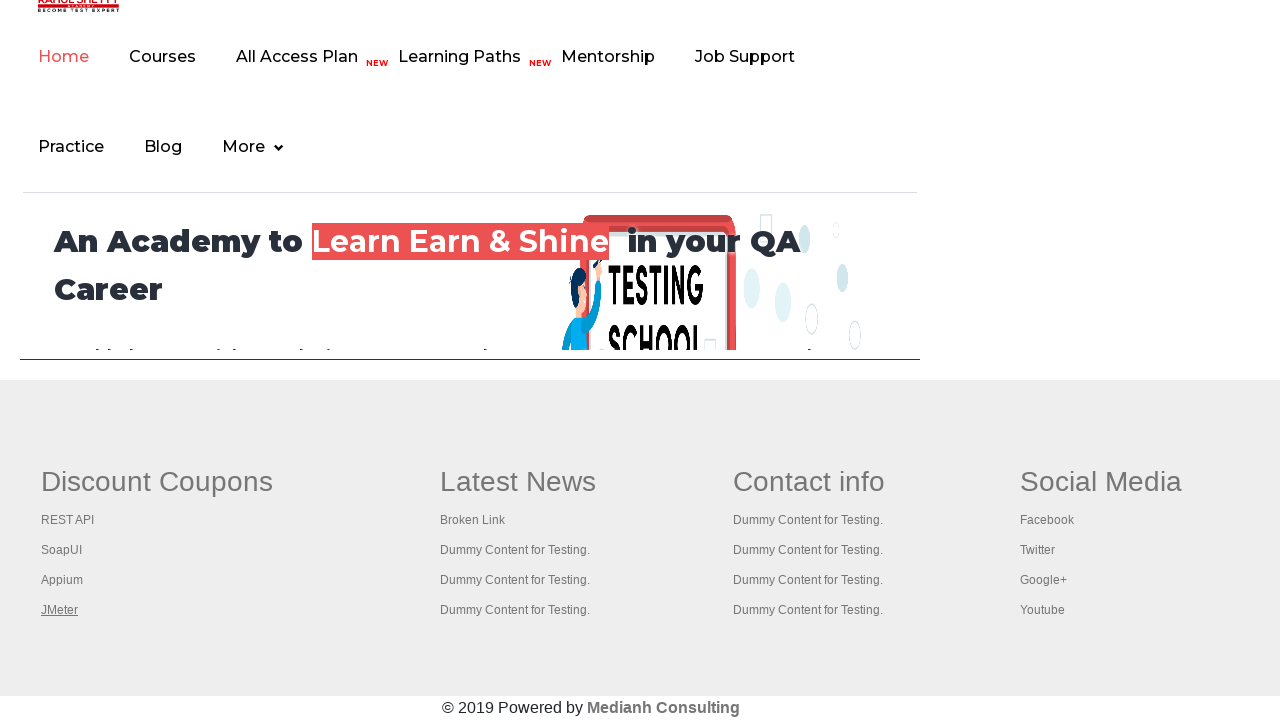